Tests iframe handling by navigating to W3Schools TryIt editor, switching to the result iframe, clicking a button inside it, then switching back to default content and clicking a navigation link.

Starting URL: https://www.w3schools.com/js/tryit.asp?filename=tryjs_myfirst

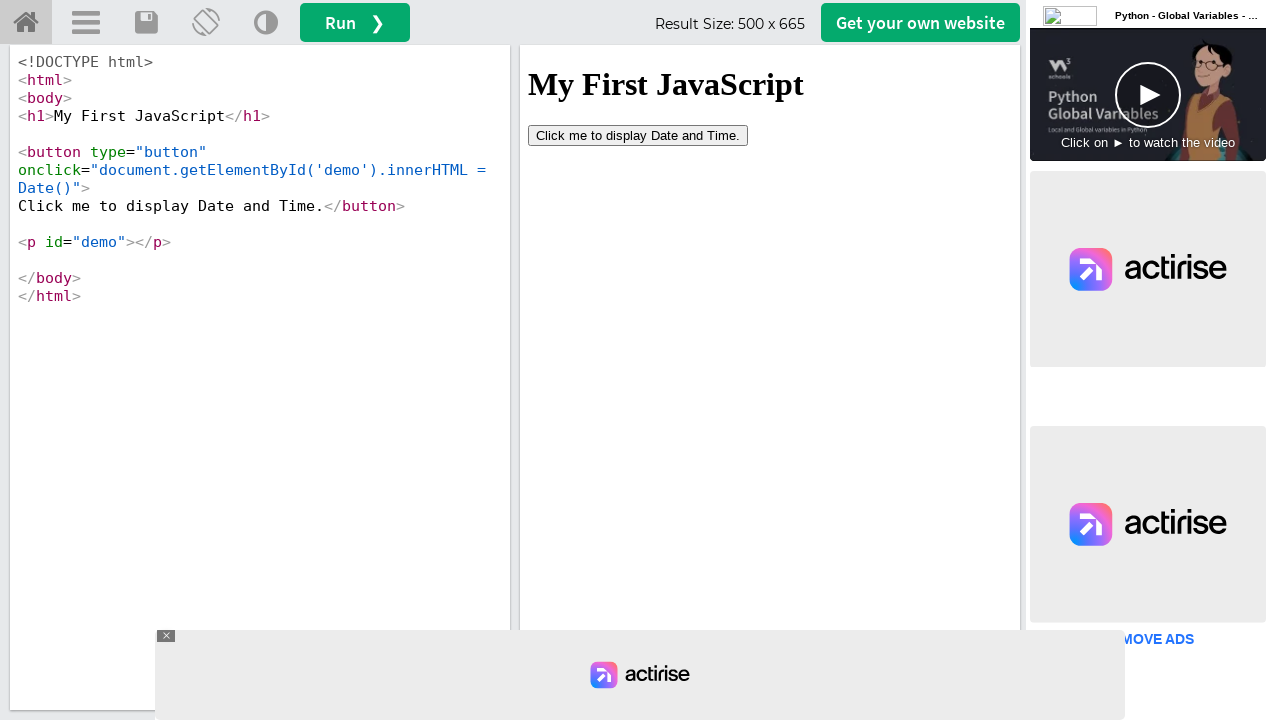

Waited for iframe#iframeResult to load
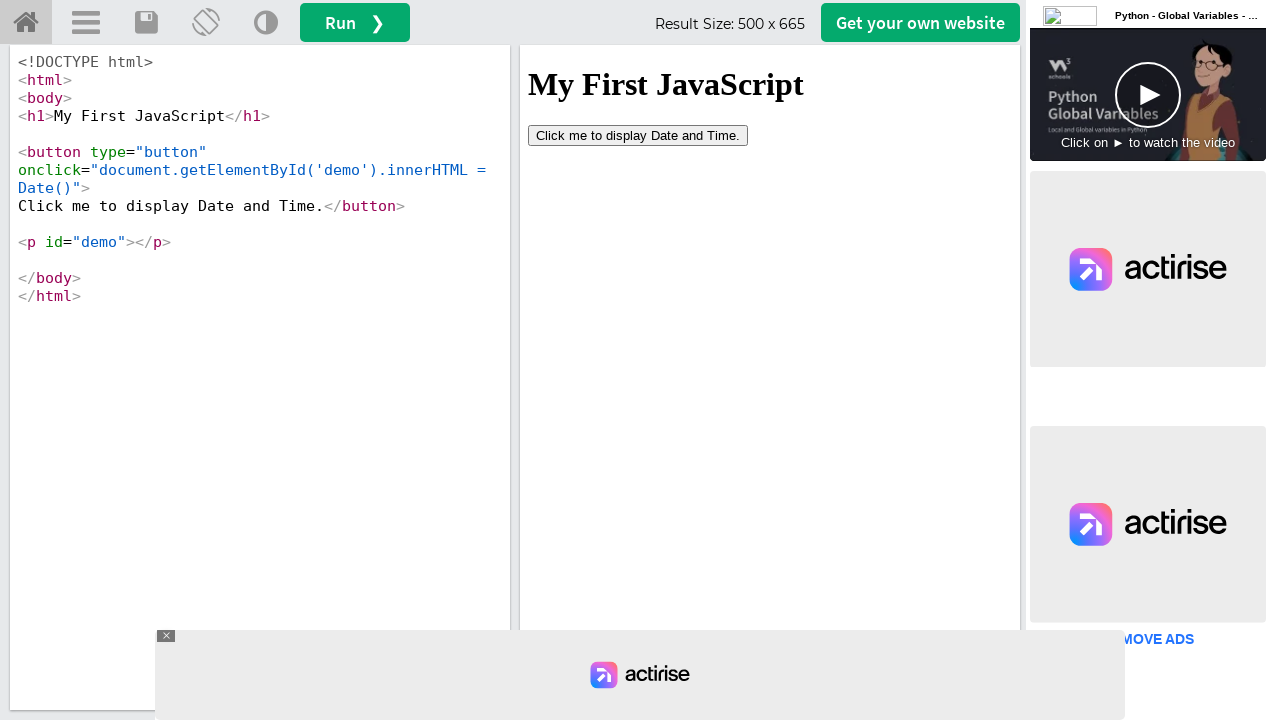

Switched to result iframe using frame_locator
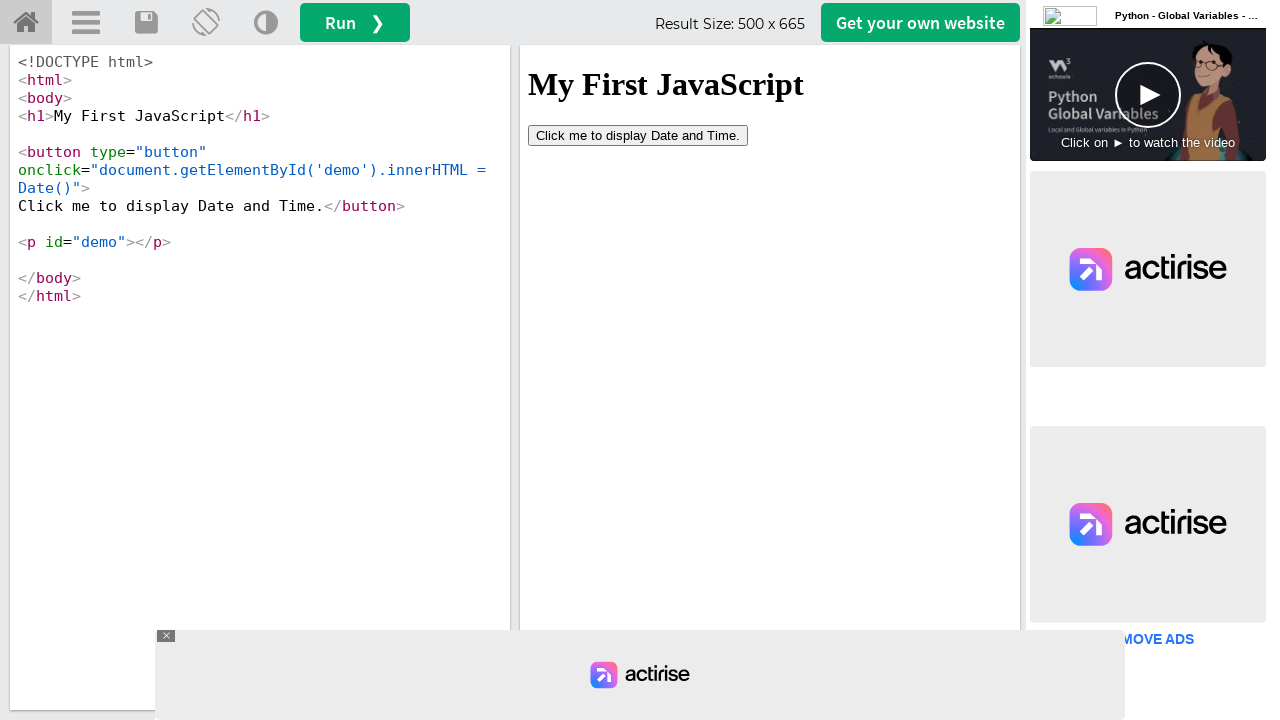

Clicked the 'Click me to display Date and Time.' button inside the iframe at (638, 135) on #iframeResult >> internal:control=enter-frame >> xpath=//button[contains(text(),
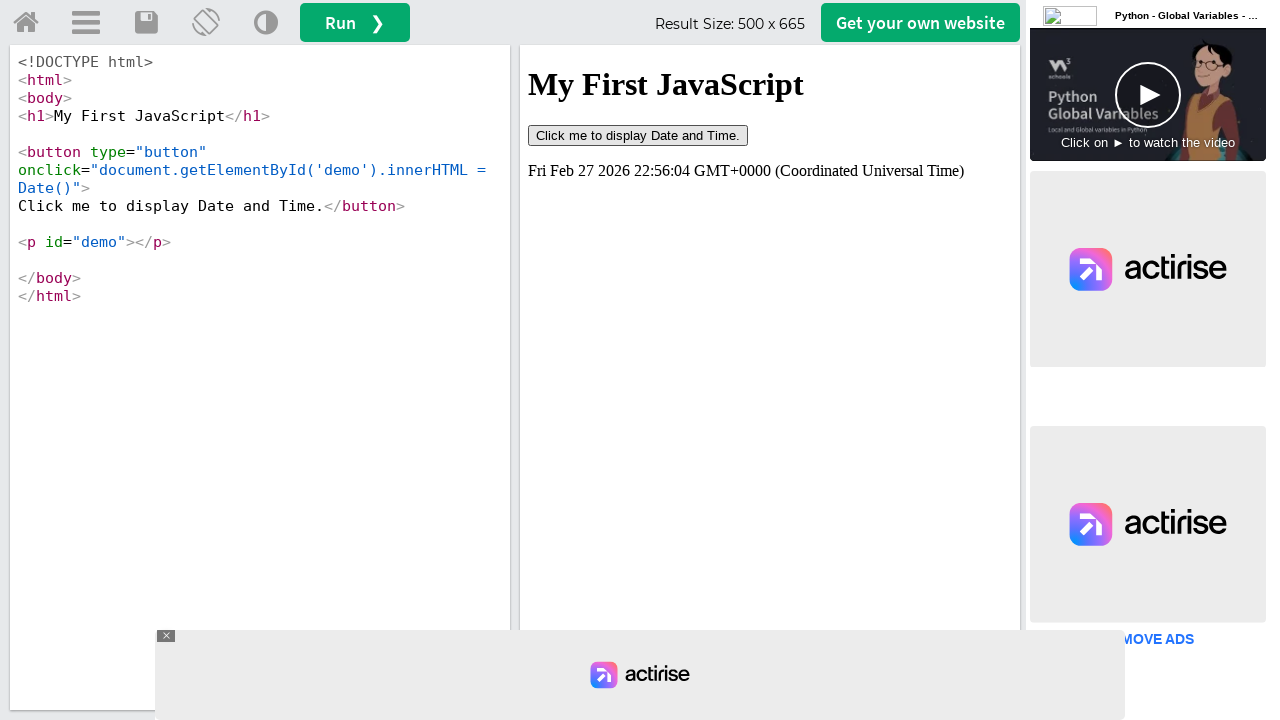

Clicked the 'Try it Yourself' home link in main content at (26, 23) on a#tryhome
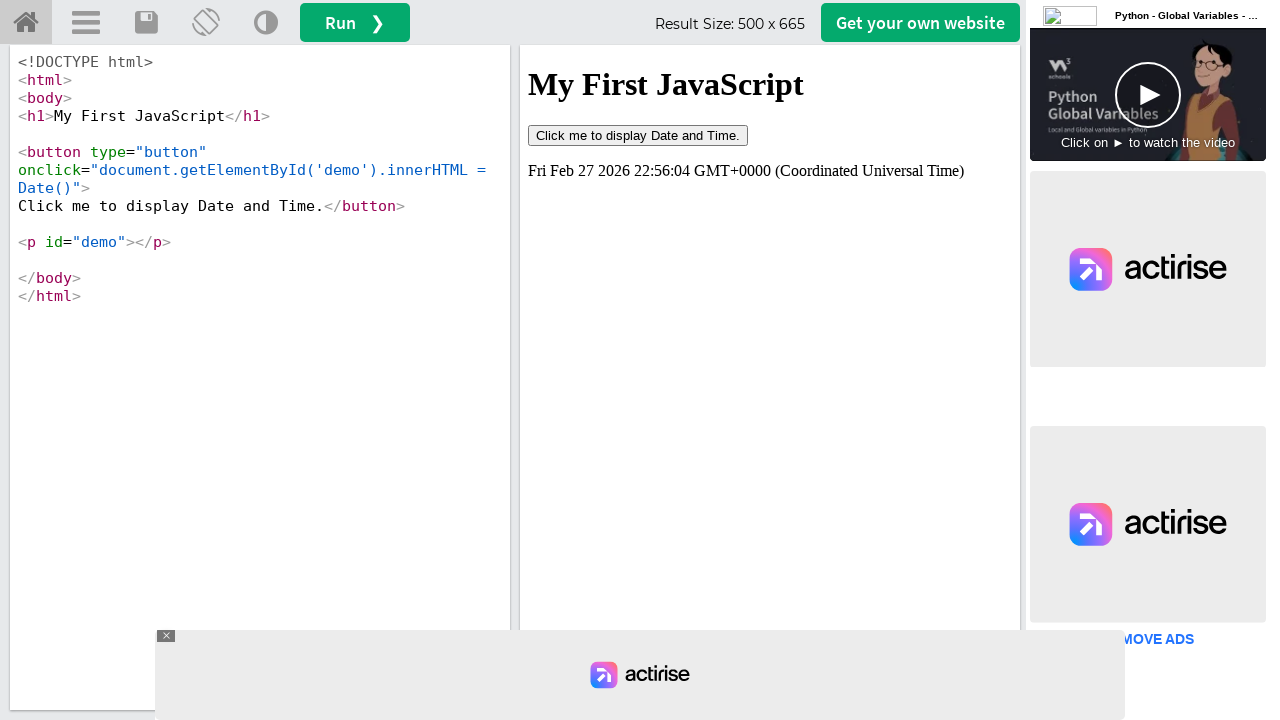

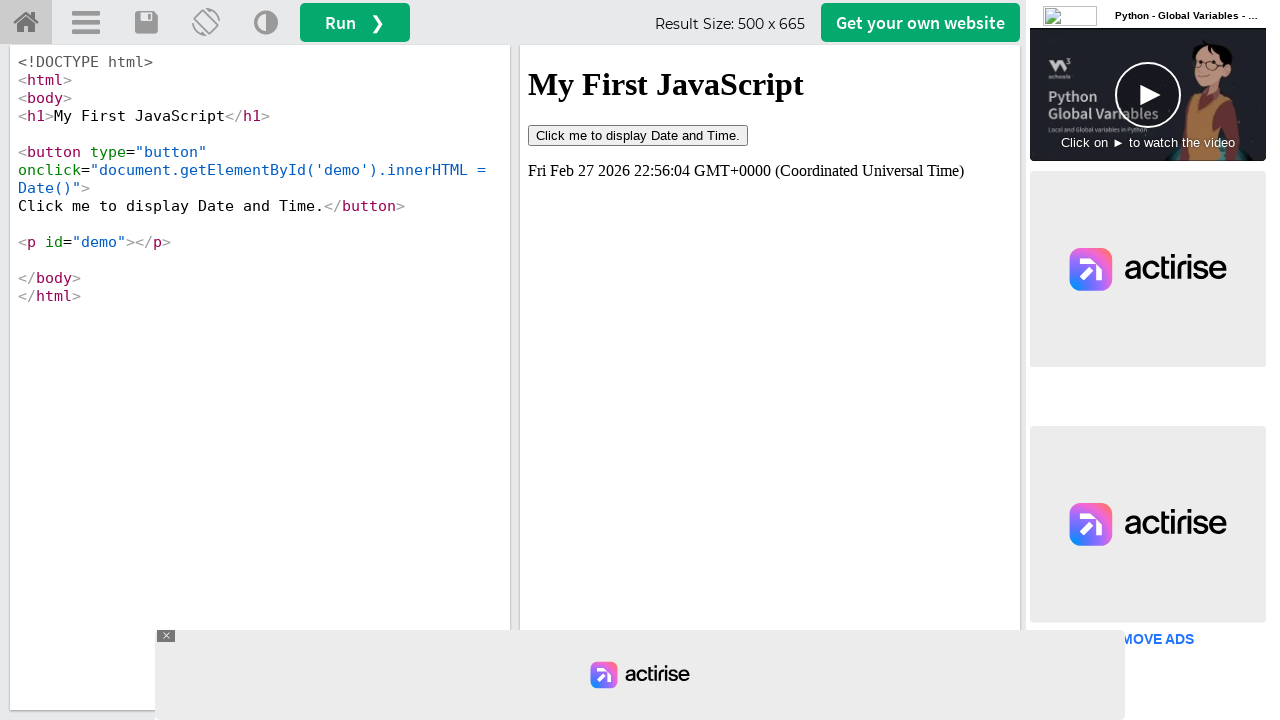